Tests registration form by navigating through various links and filling form fields with different locator strategies

Starting URL: http://demo.automationtesting.in

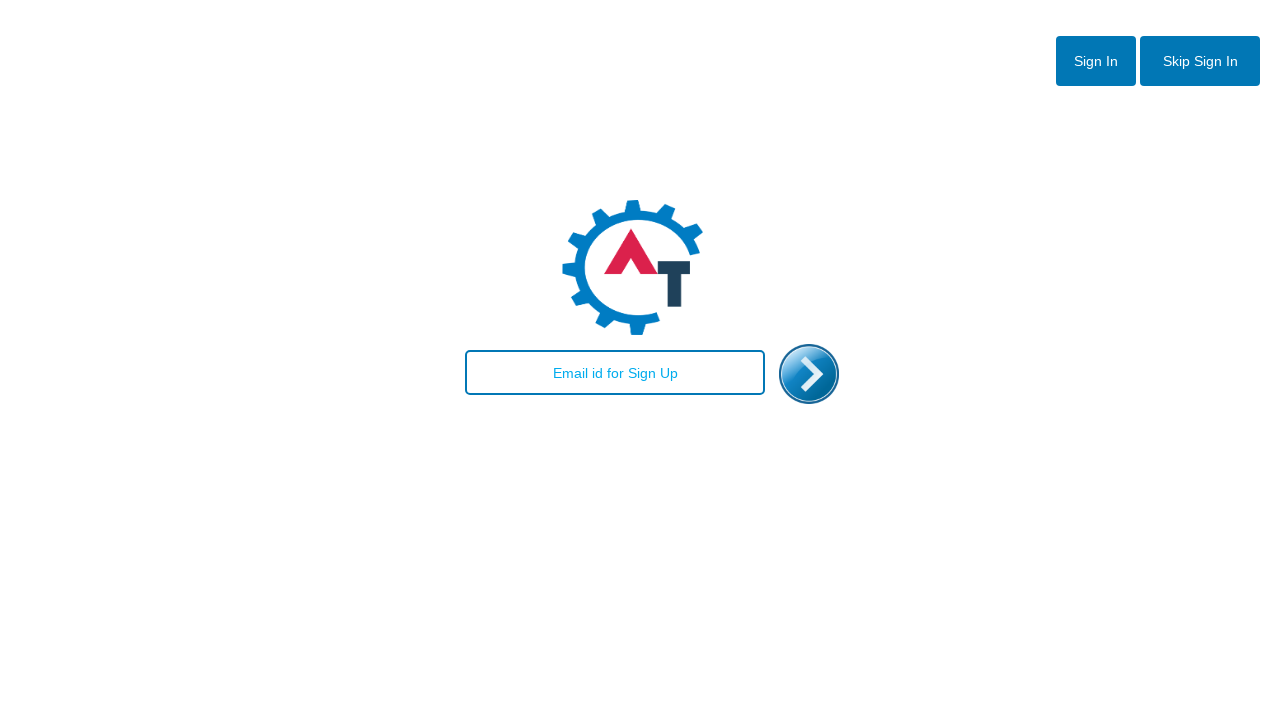

Clicked skip sign in button at (1200, 61) on xpath=//*[@id='btn2']
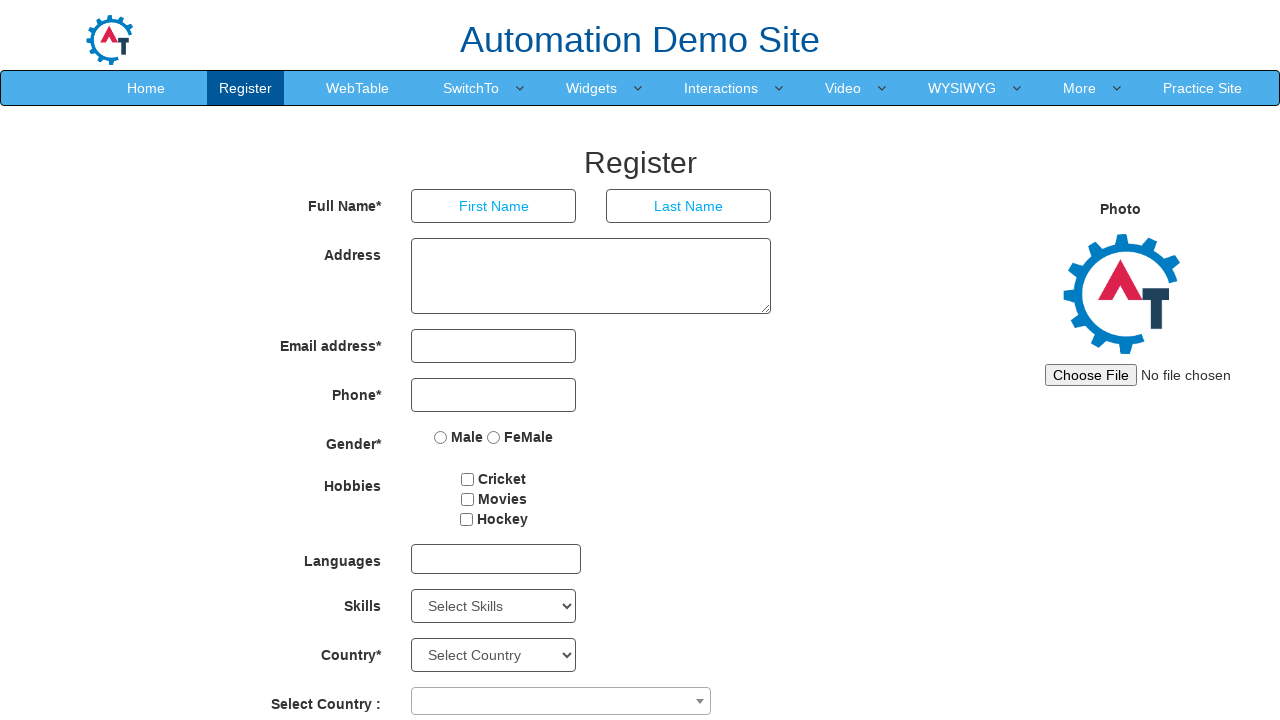

Clicked Register link at (246, 88) on text=Register
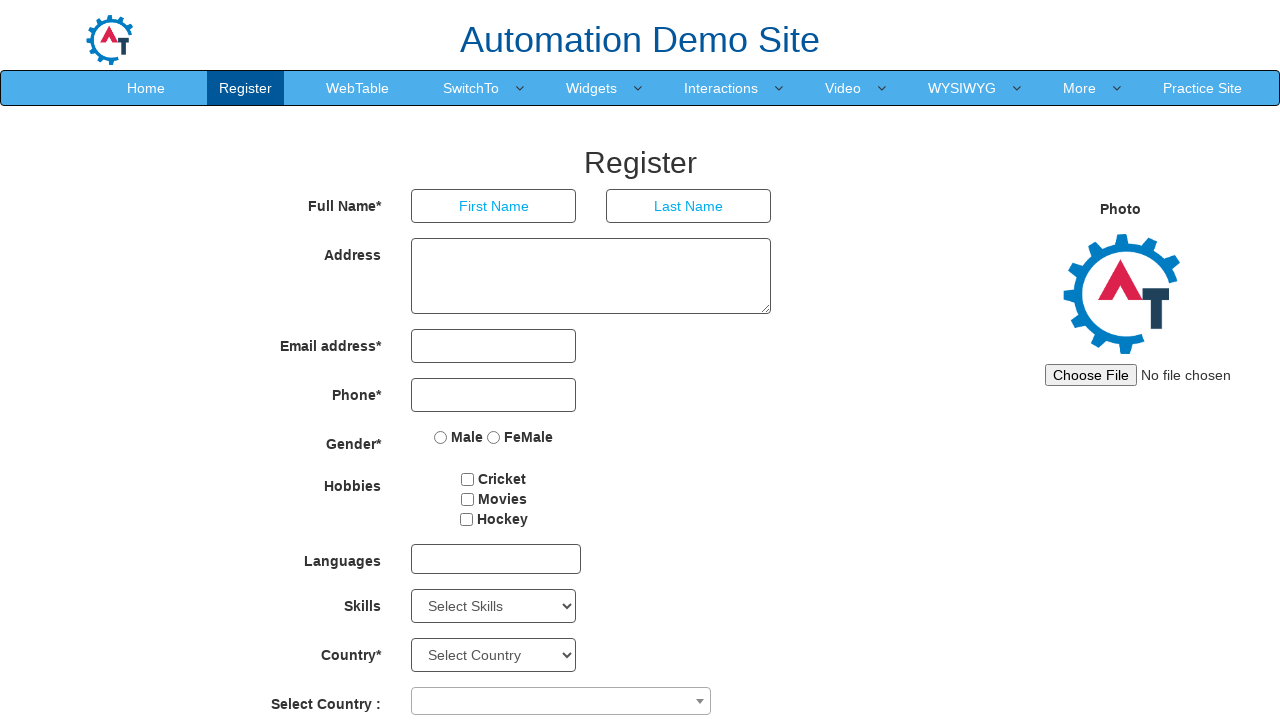

Clicked partial link text 'Reg' (matches Register) at (246, 88) on text=Reg
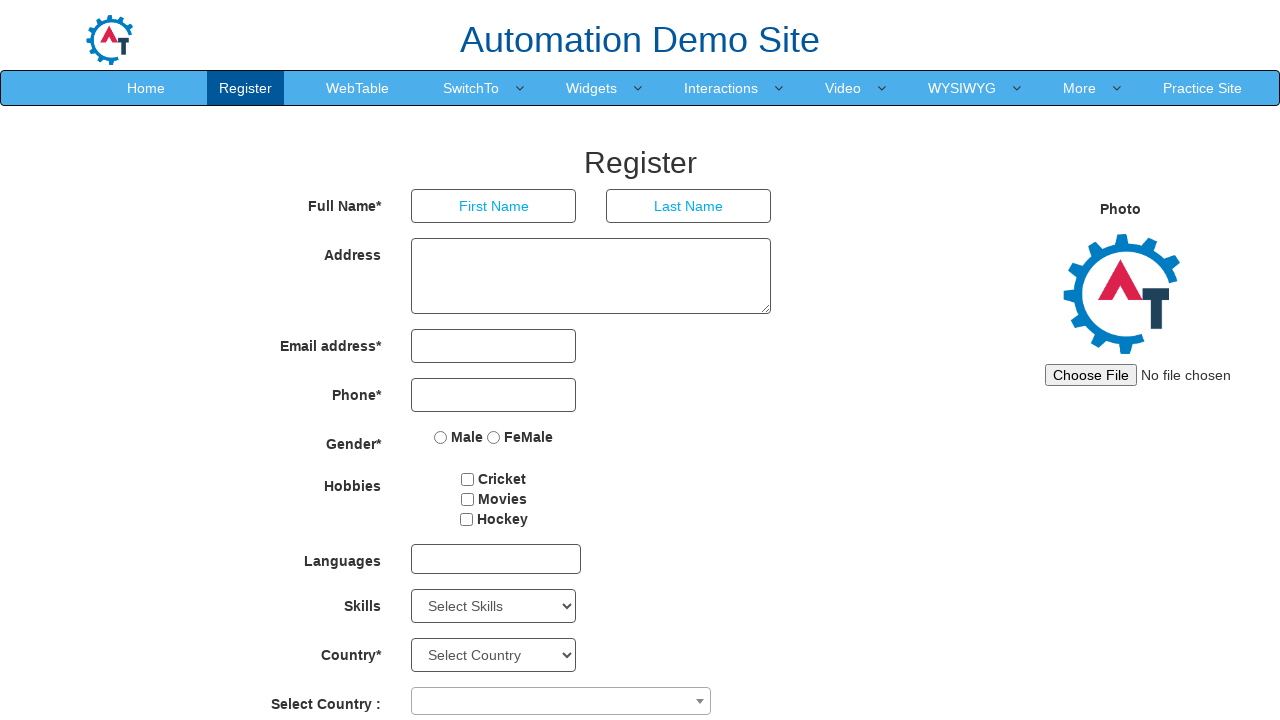

Clicked Register link again at (246, 88) on text=Register
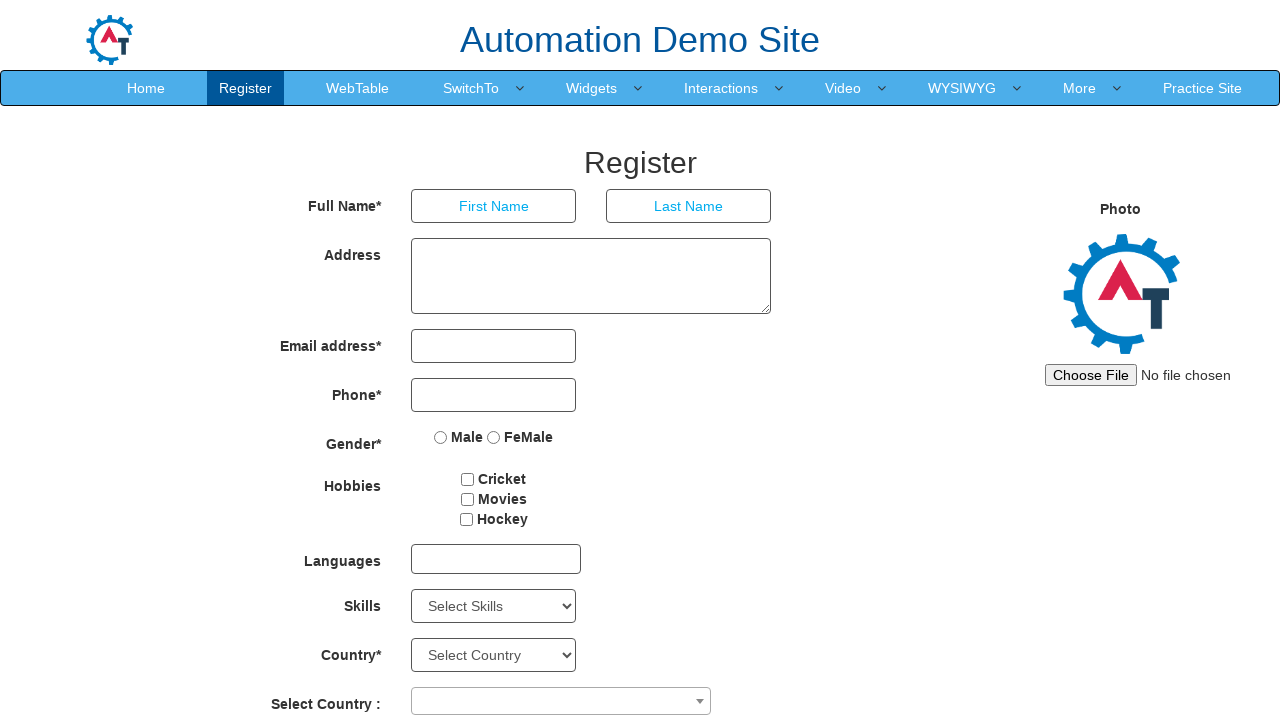

Clicked on email address field at (494, 346) on input[ng-model='EmailAdress']
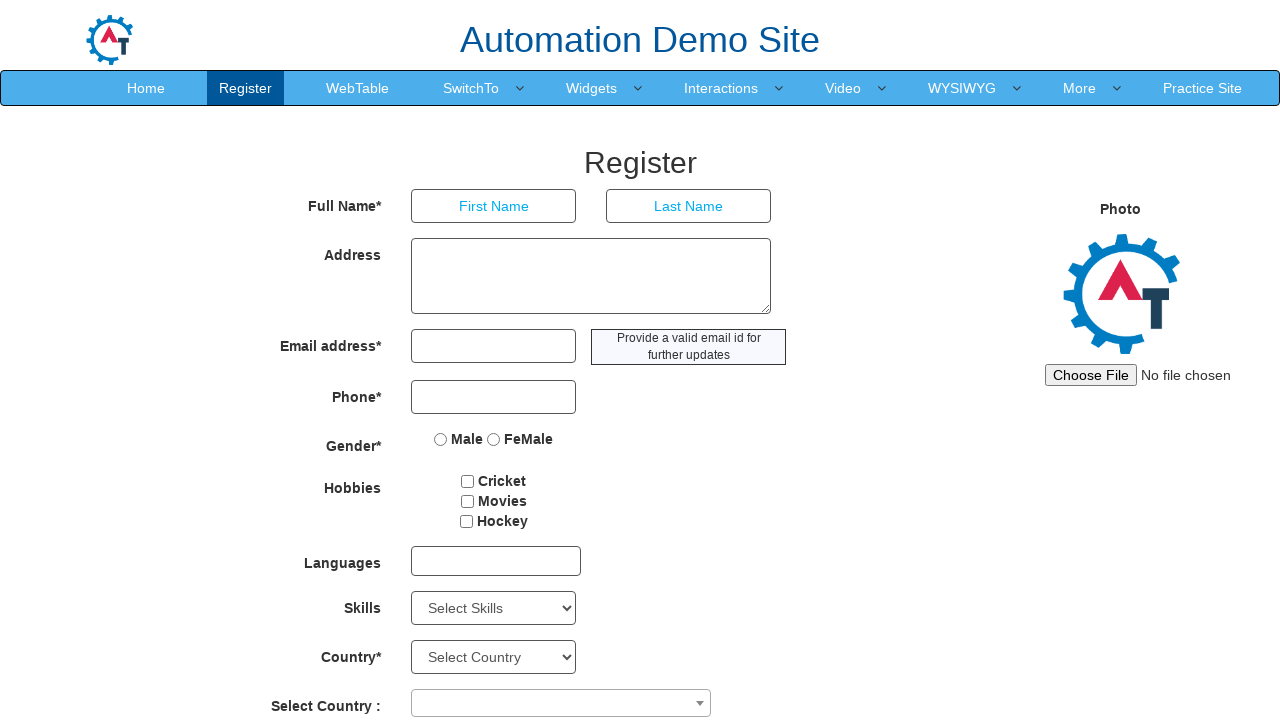

Filled email field with '123' on input[ng-model='EmailAdress']
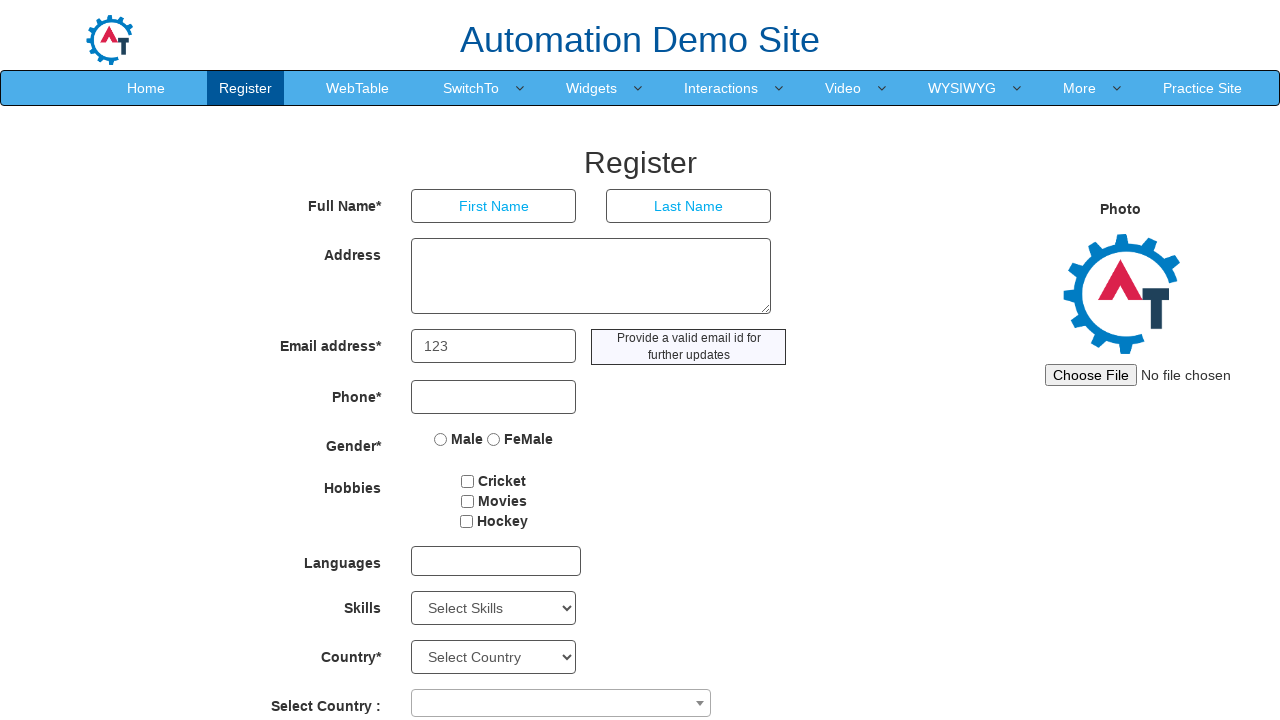

Clicked on first name field at (494, 206) on xpath=//*[@id='basicBootstrapForm']/div[1]/div[1]/input
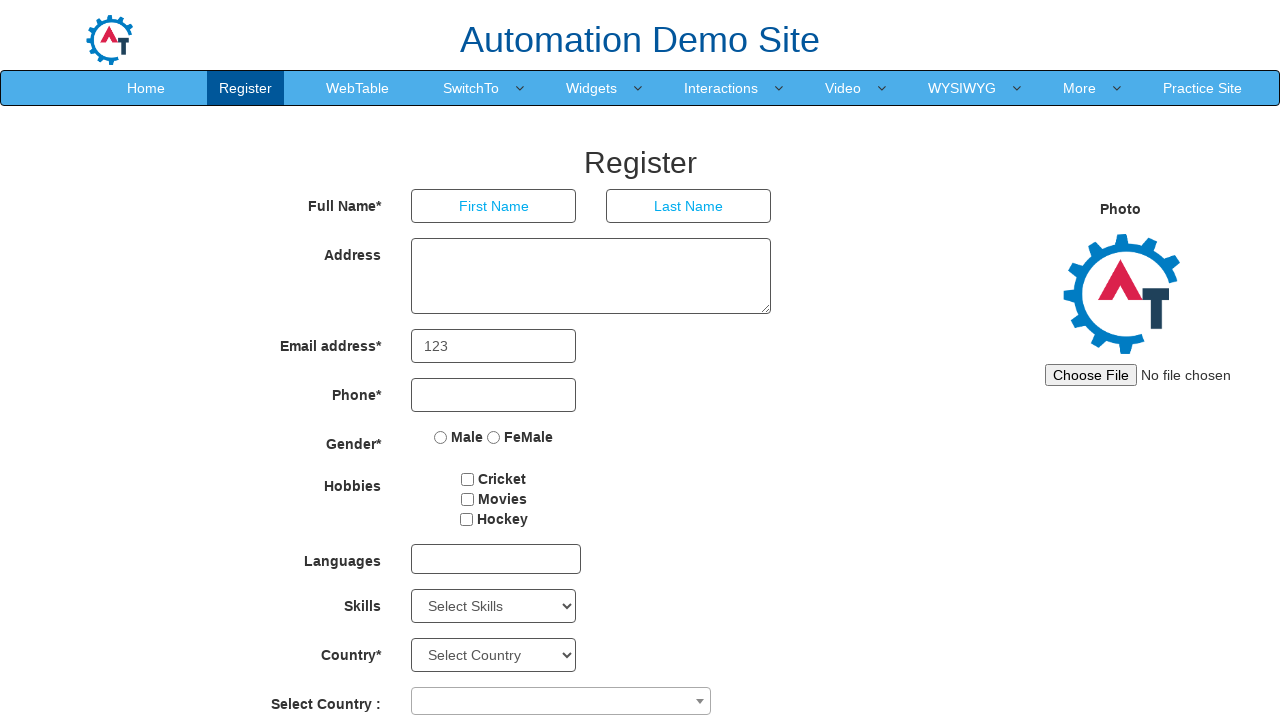

Filled first name field with 'Manisha' on //*[@id='basicBootstrapForm']/div[1]/div[1]/input
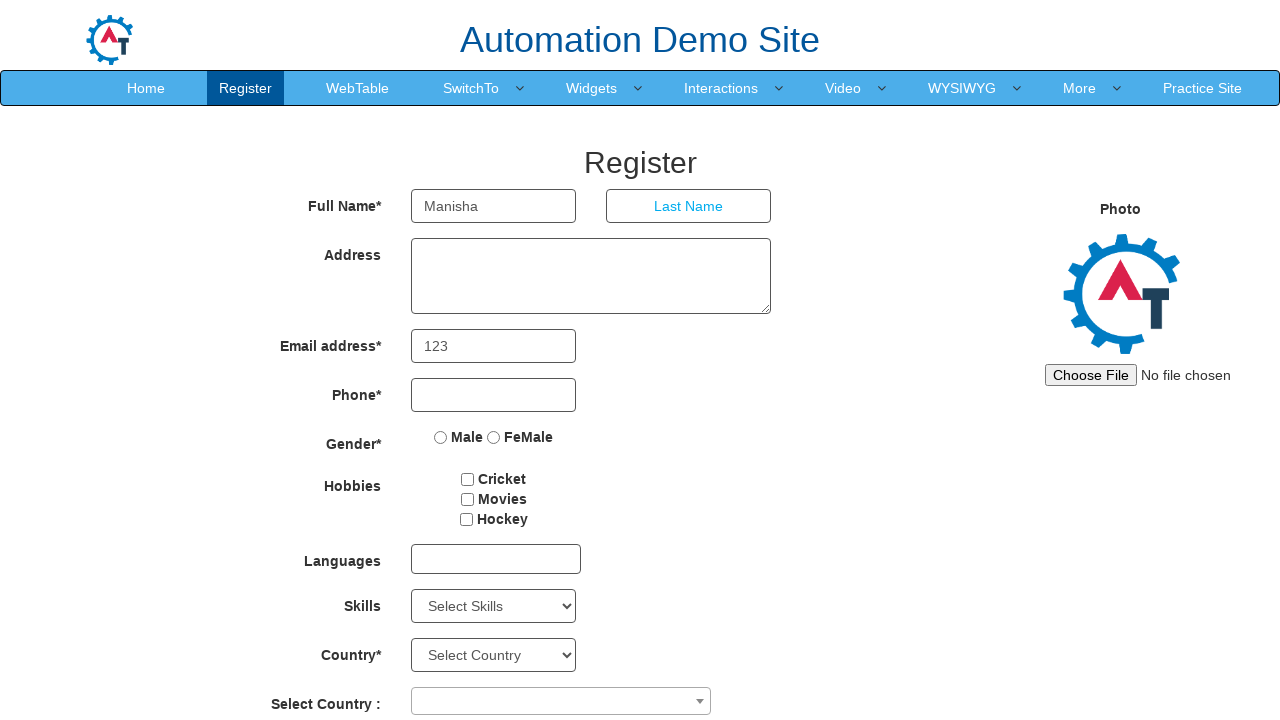

Filled last name field with 'Balwadkar' on //*[@id='basicBootstrapForm']/div[1]/div[2]/input
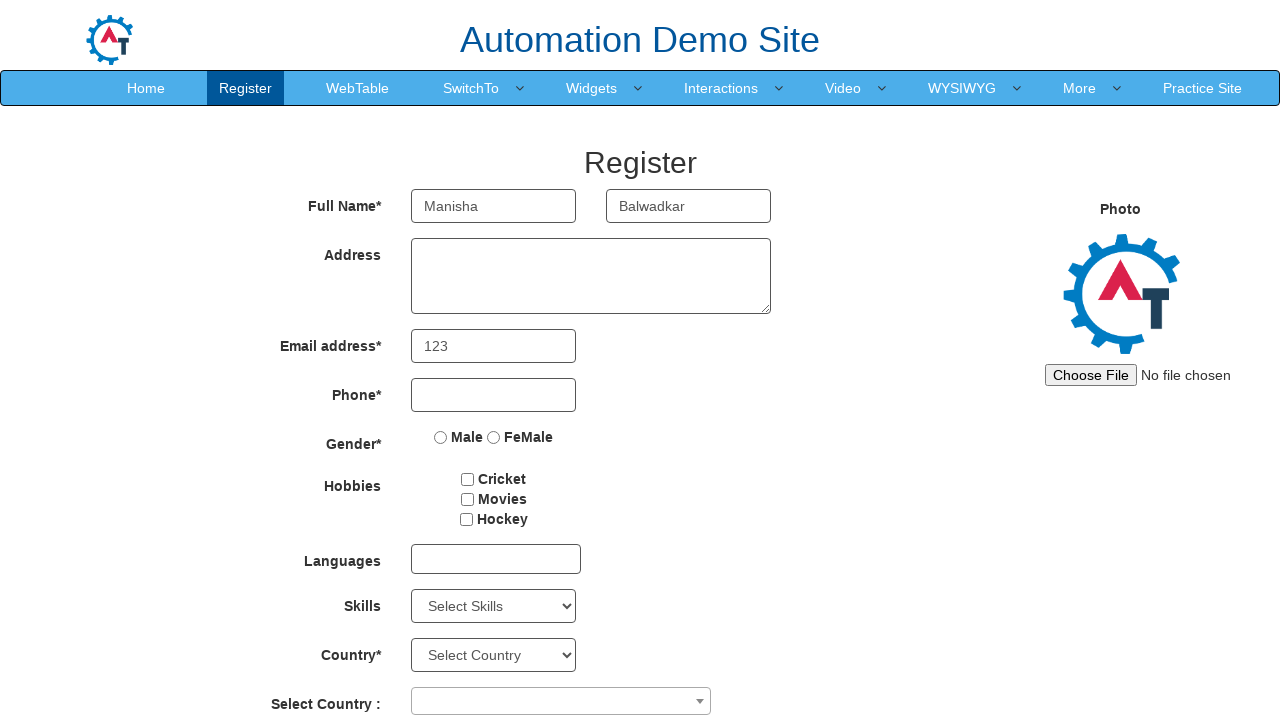

Clicked checkbox1 at (468, 479) on input#checkbox1
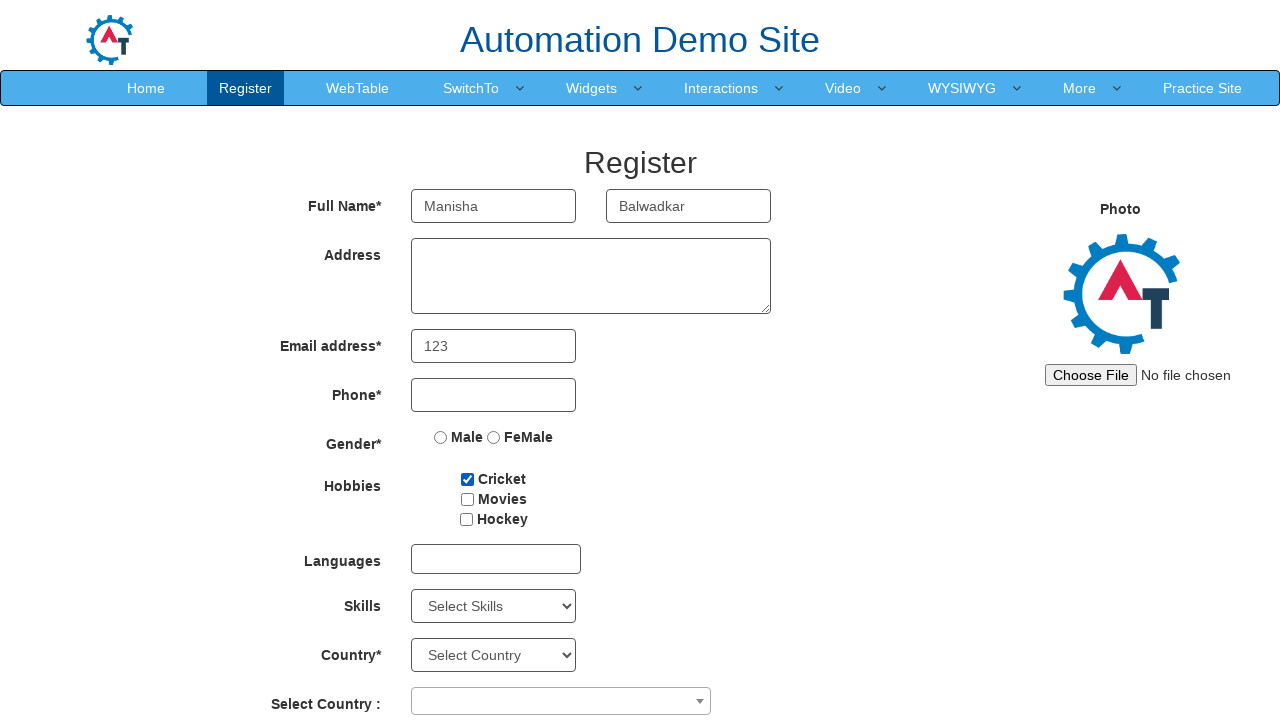

Clicked sign up button at (572, 623) on [name='signup']
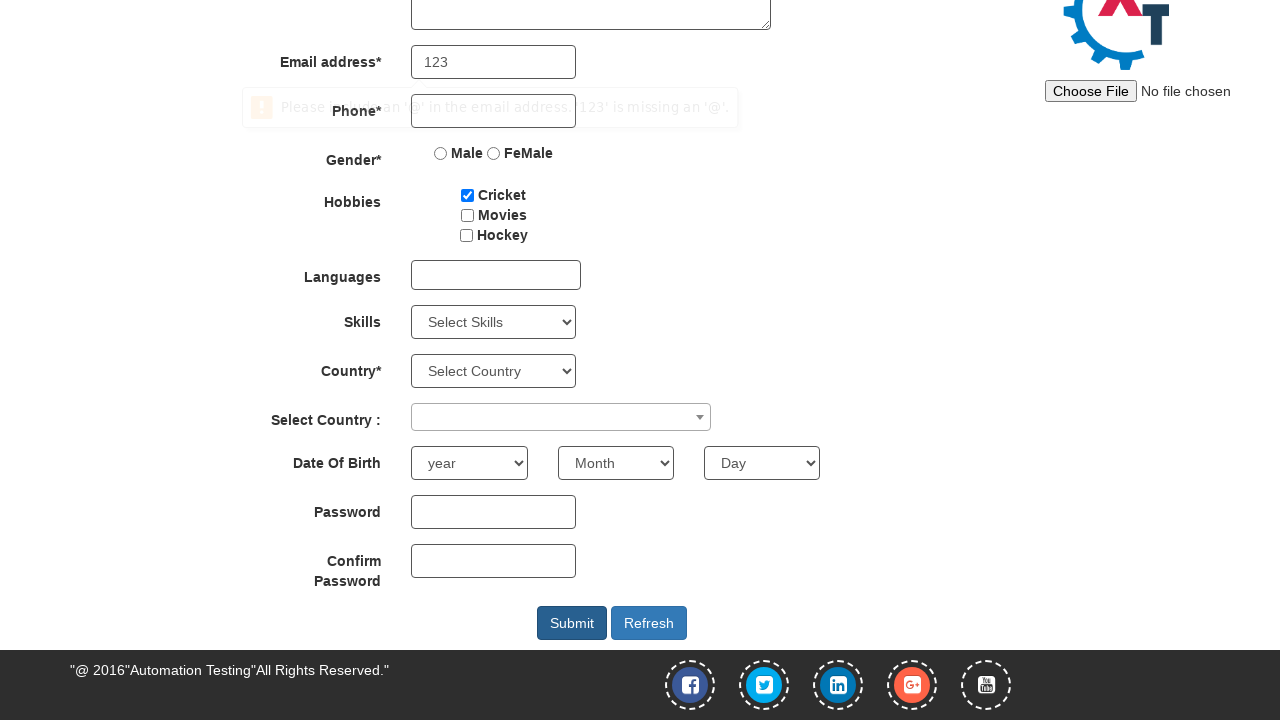

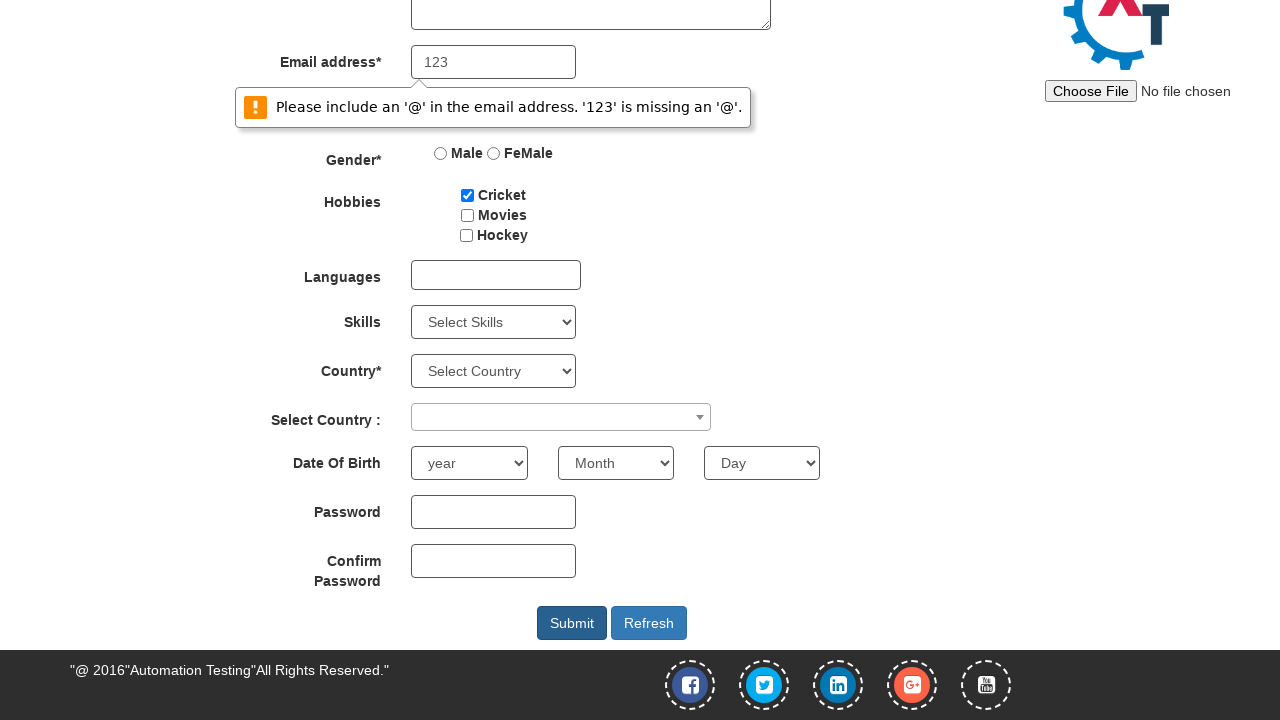